Navigates to the KTM website and retrieves the page URL and title

Starting URL: http://www.ktm.com/

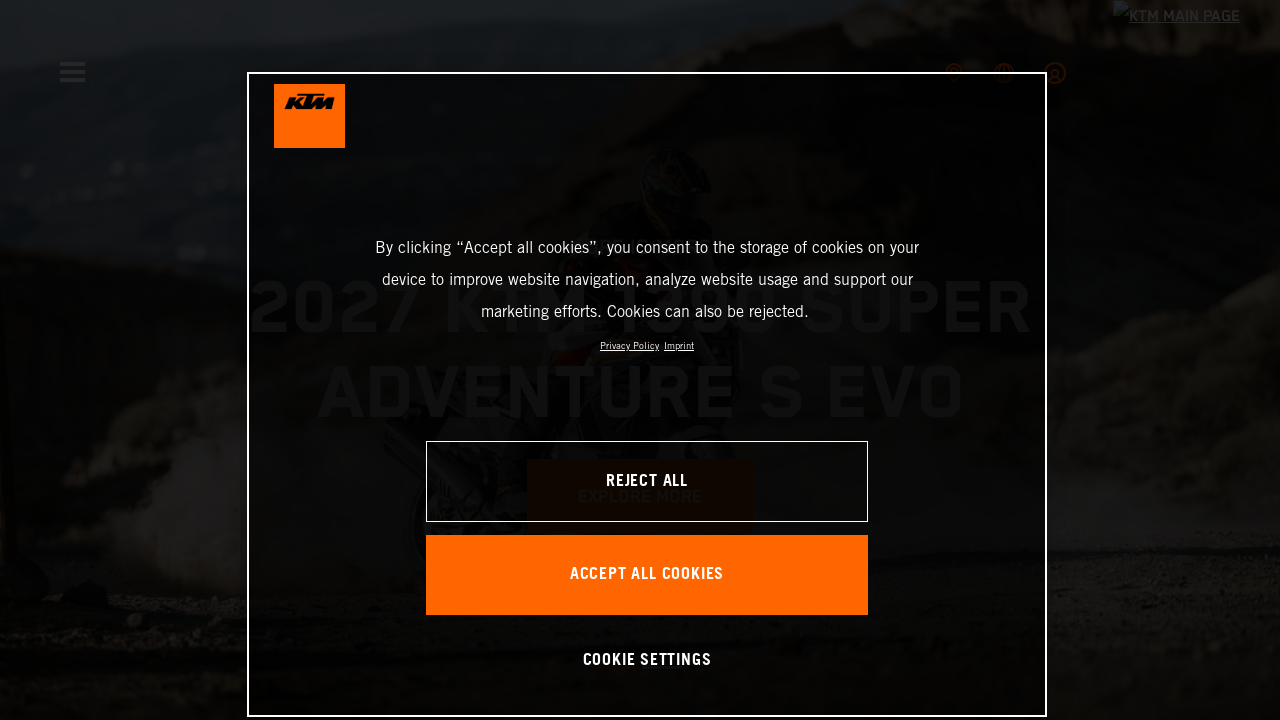

Waited for page to load completely (networkidle state)
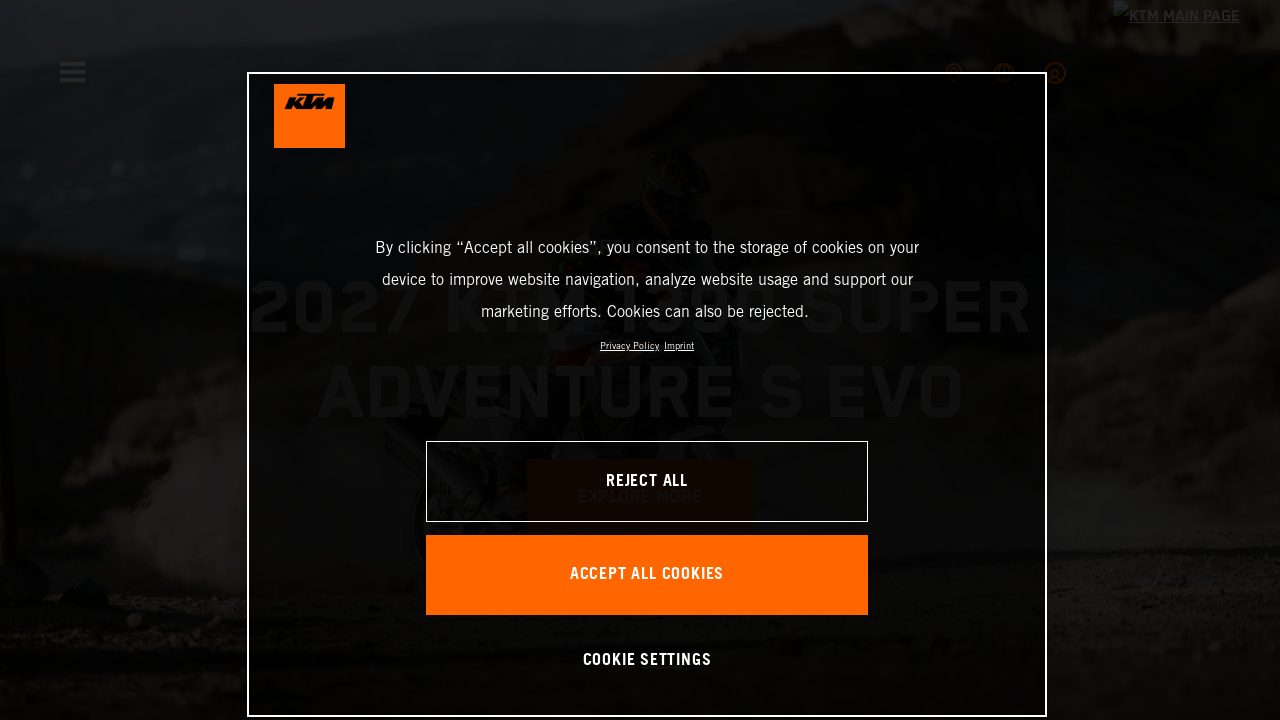

Retrieved current page URL
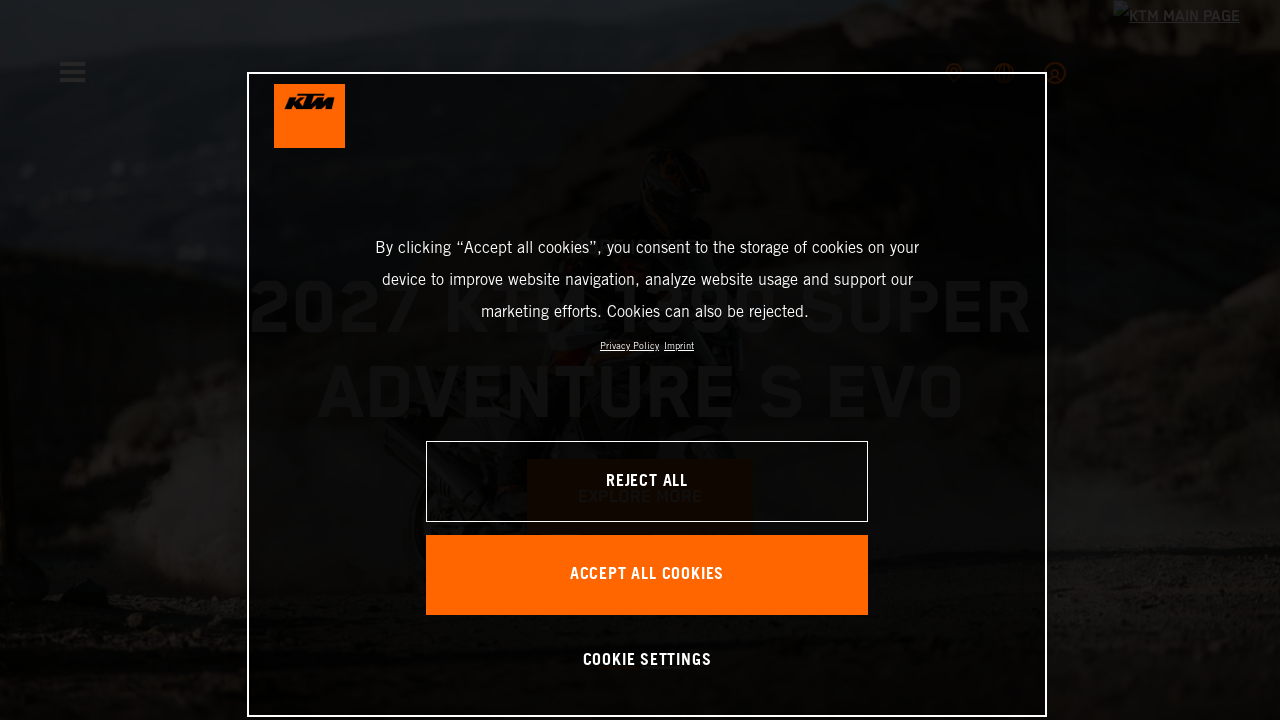

Retrieved page title
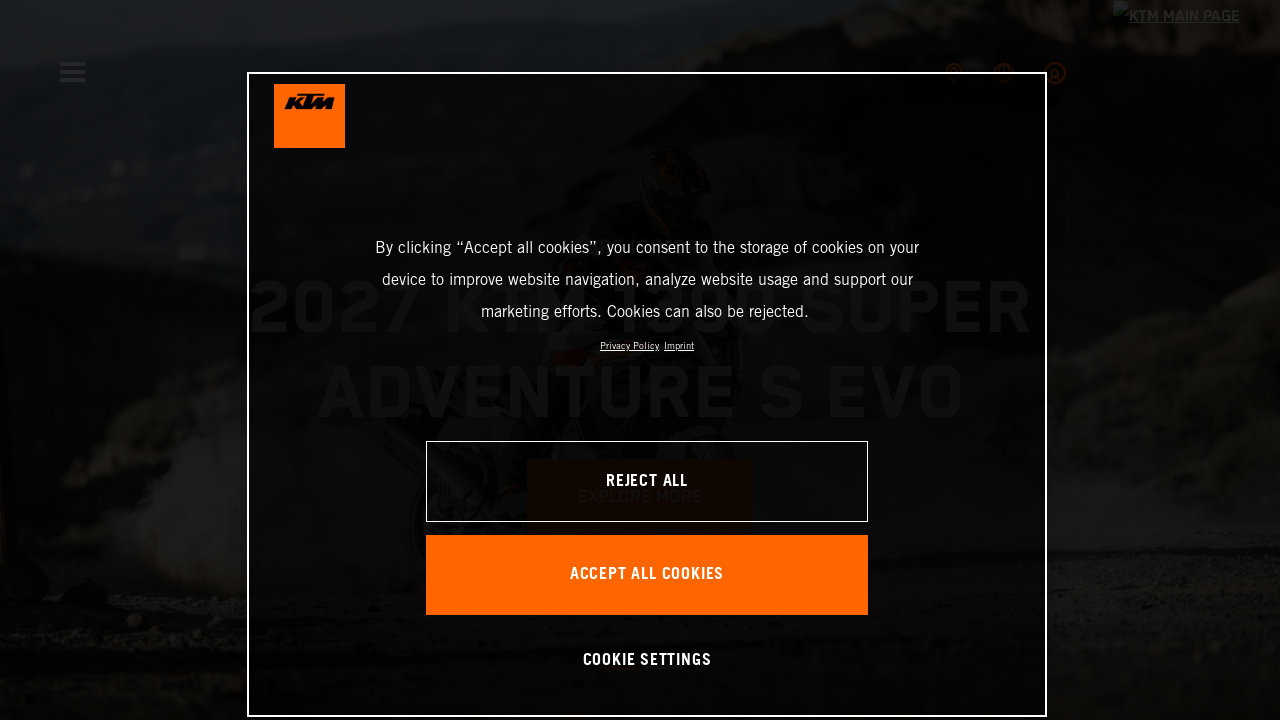

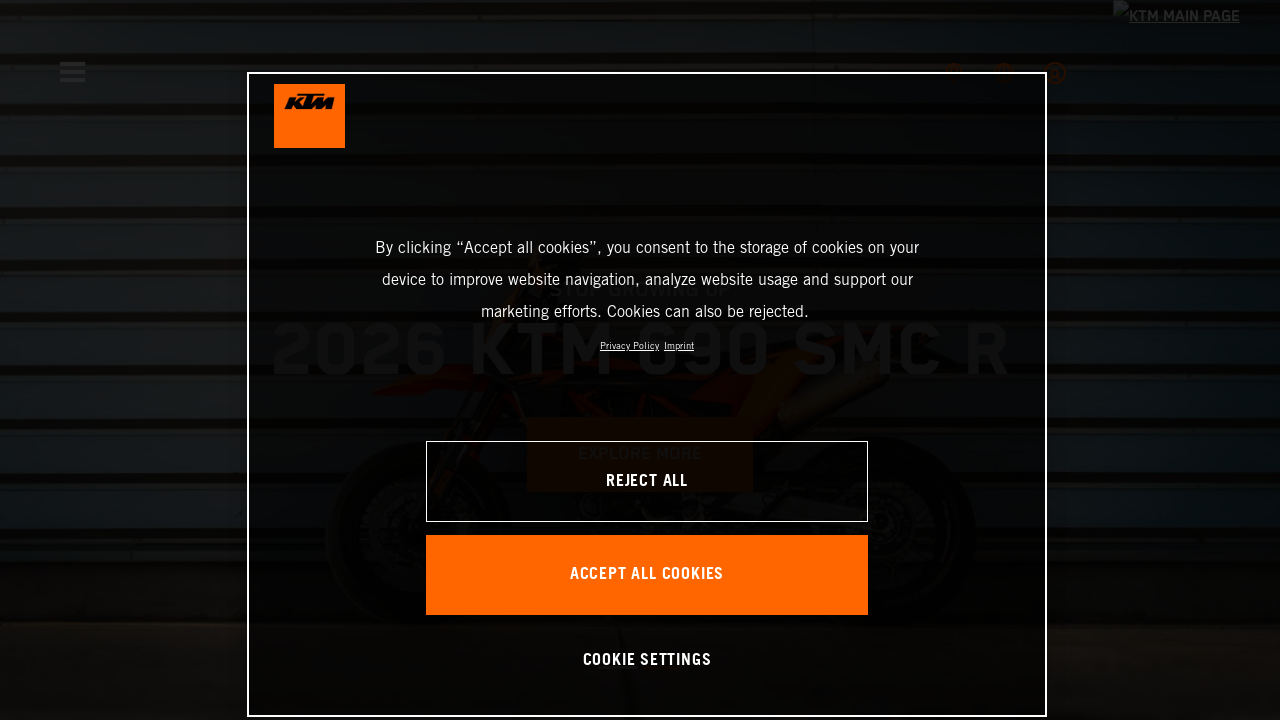